Navigates through the-internet.herokuapp.com by clicking on "Shifting Content" link, then "Example 1: Menu Element" link, and verifies the menu list items are present.

Starting URL: https://the-internet.herokuapp.com/

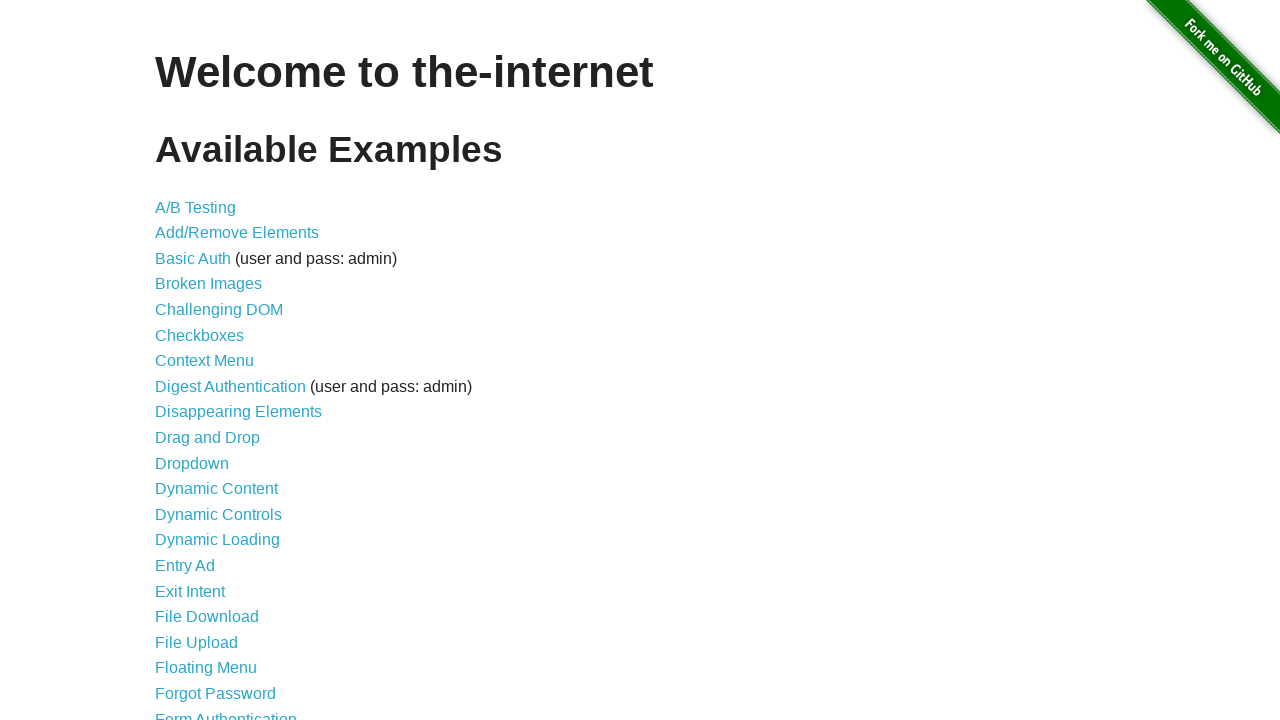

Clicked on 'Shifting Content' link at (212, 523) on text=Shifting Content
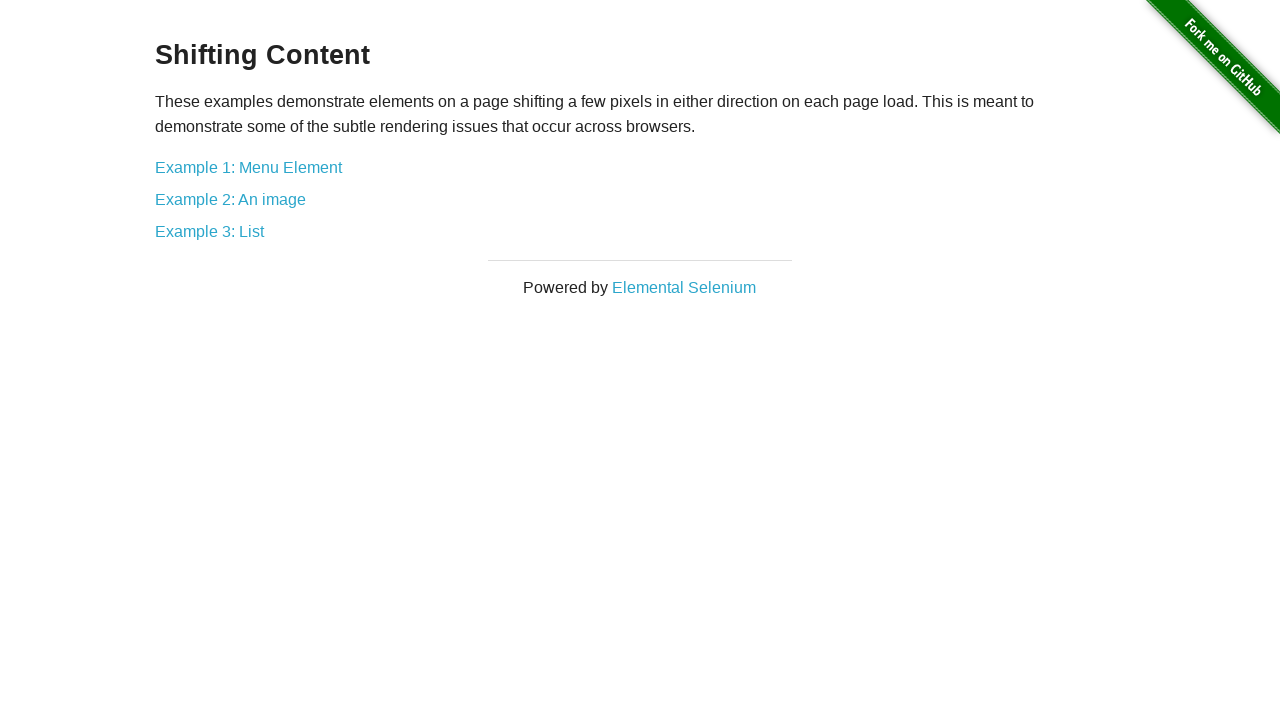

Clicked on 'Example 1: Menu Element' link at (248, 167) on text=Example 1: Menu Element
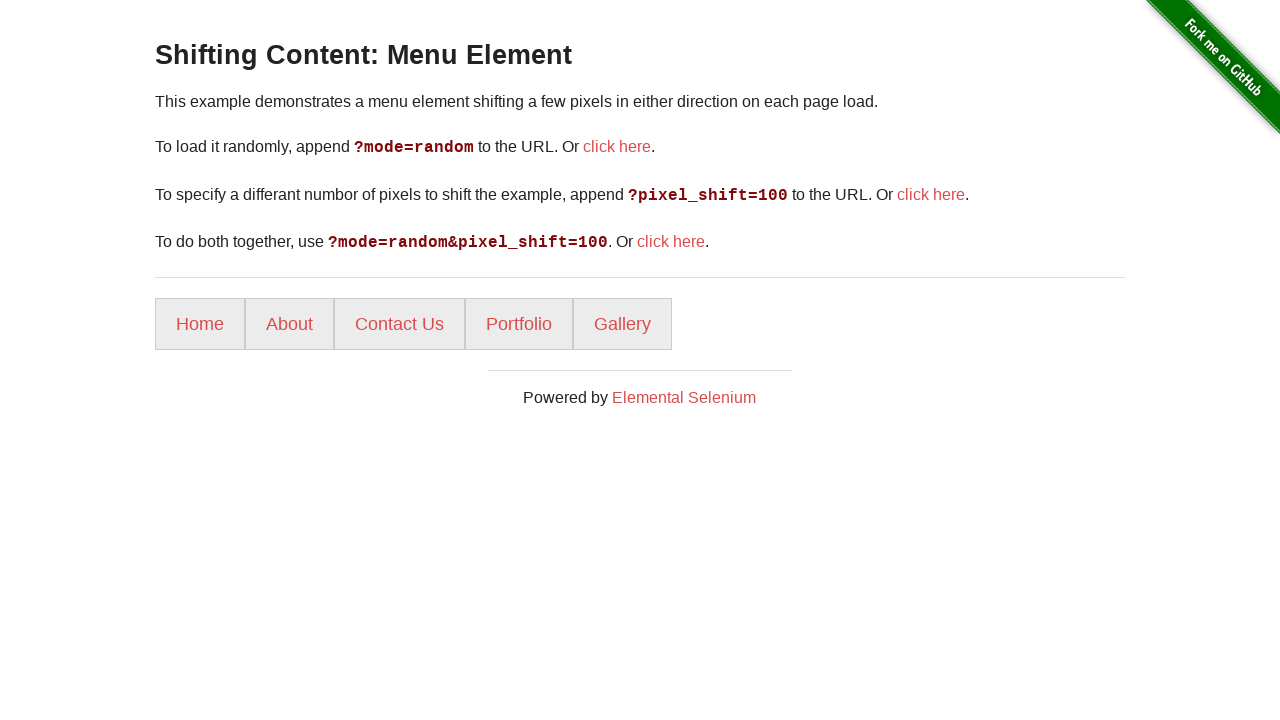

Waited for list items to load
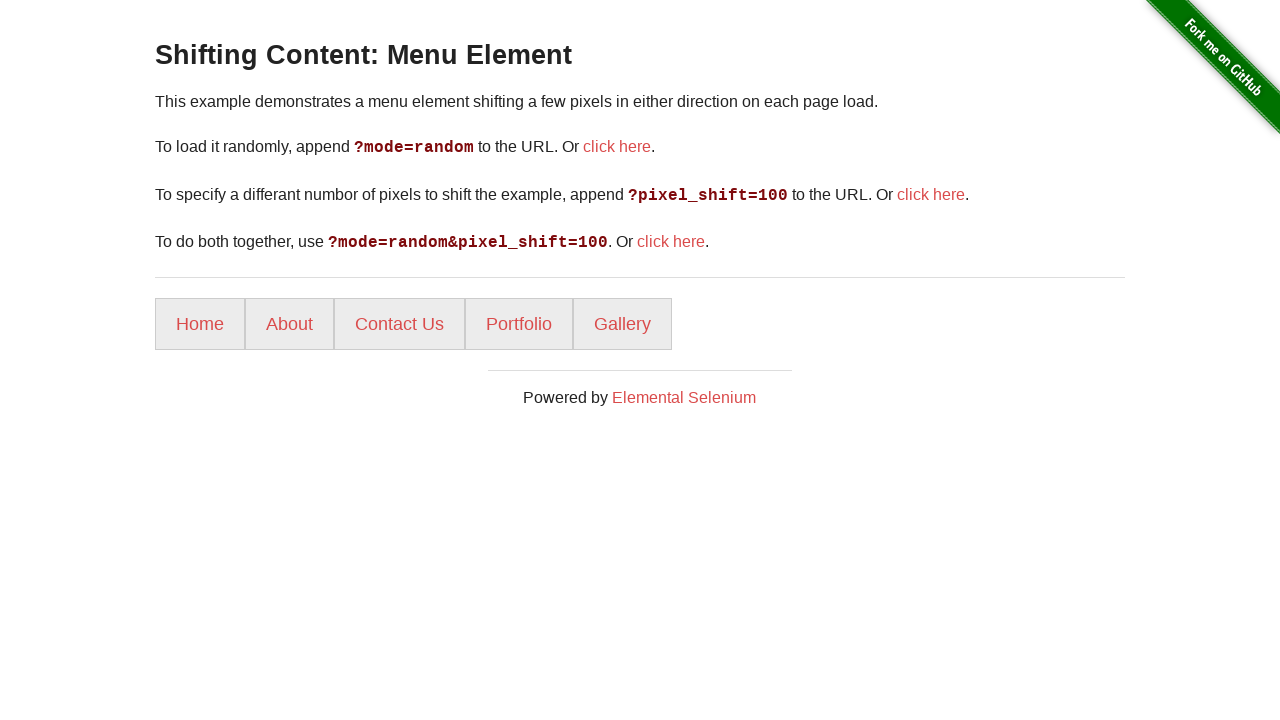

Retrieved all list items - found 5 items
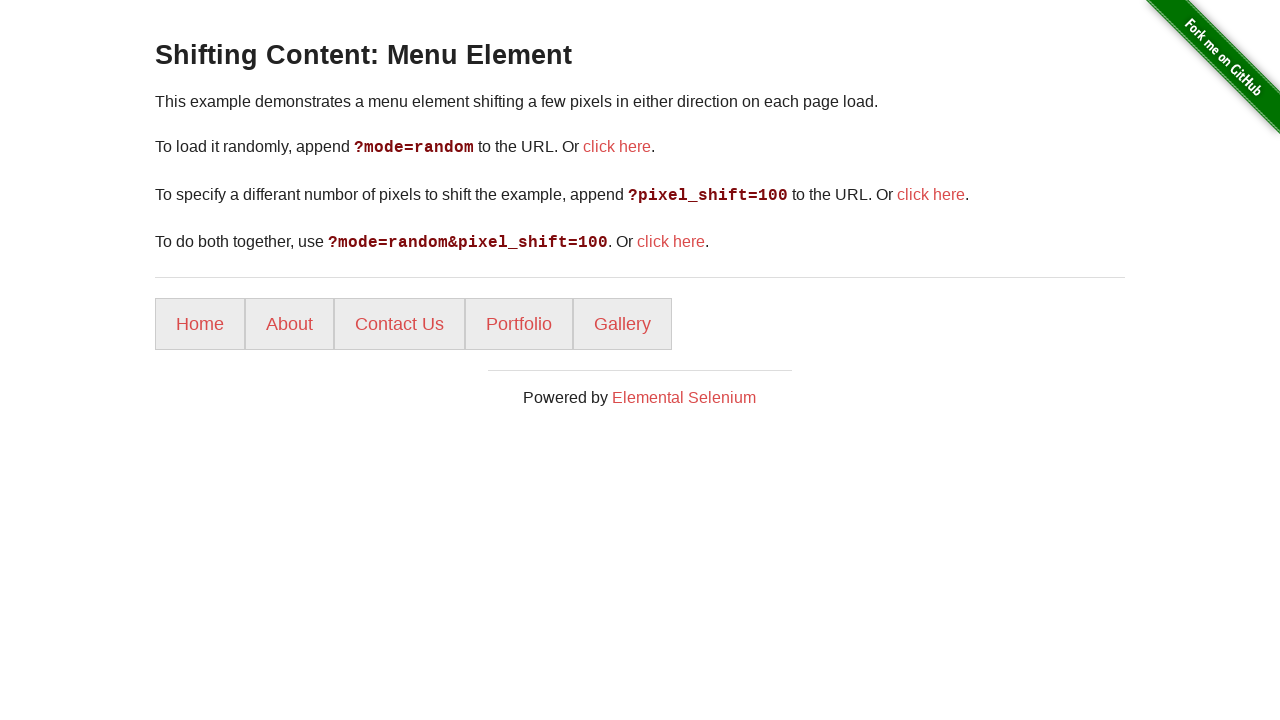

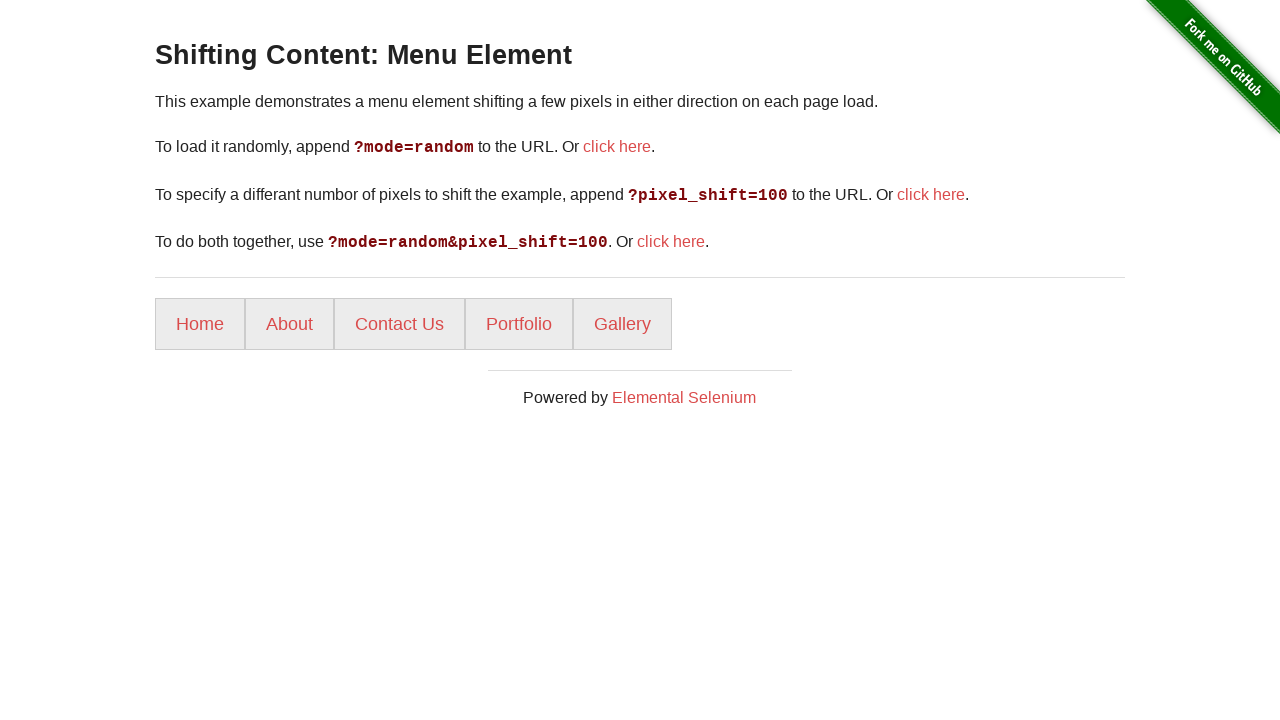